Tests the promo code functionality by adding a demo ebook to cart and attempting to apply an invalid promo code, then verifying the error message

Starting URL: https://shopdemo.e-junkie.com

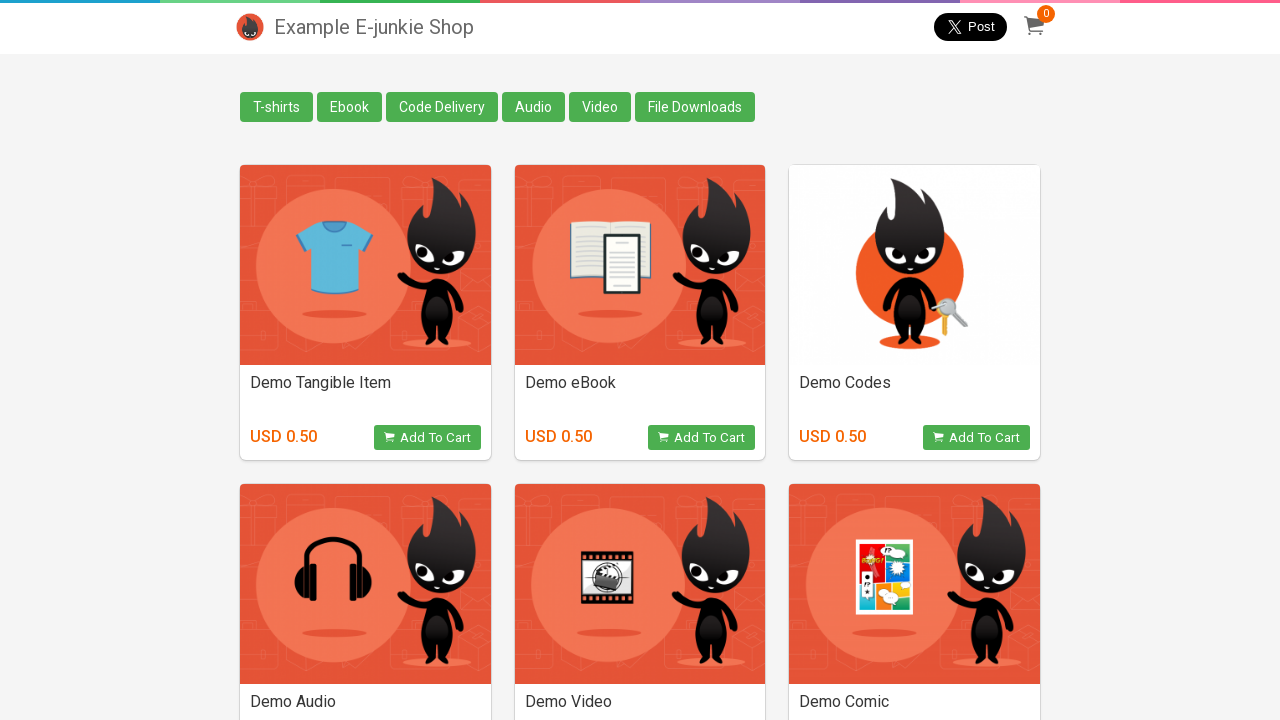

Clicked 'Add to Cart' button for Demo eBook product at (702, 438) on [onclick="return EJProductClick('1595015')"]
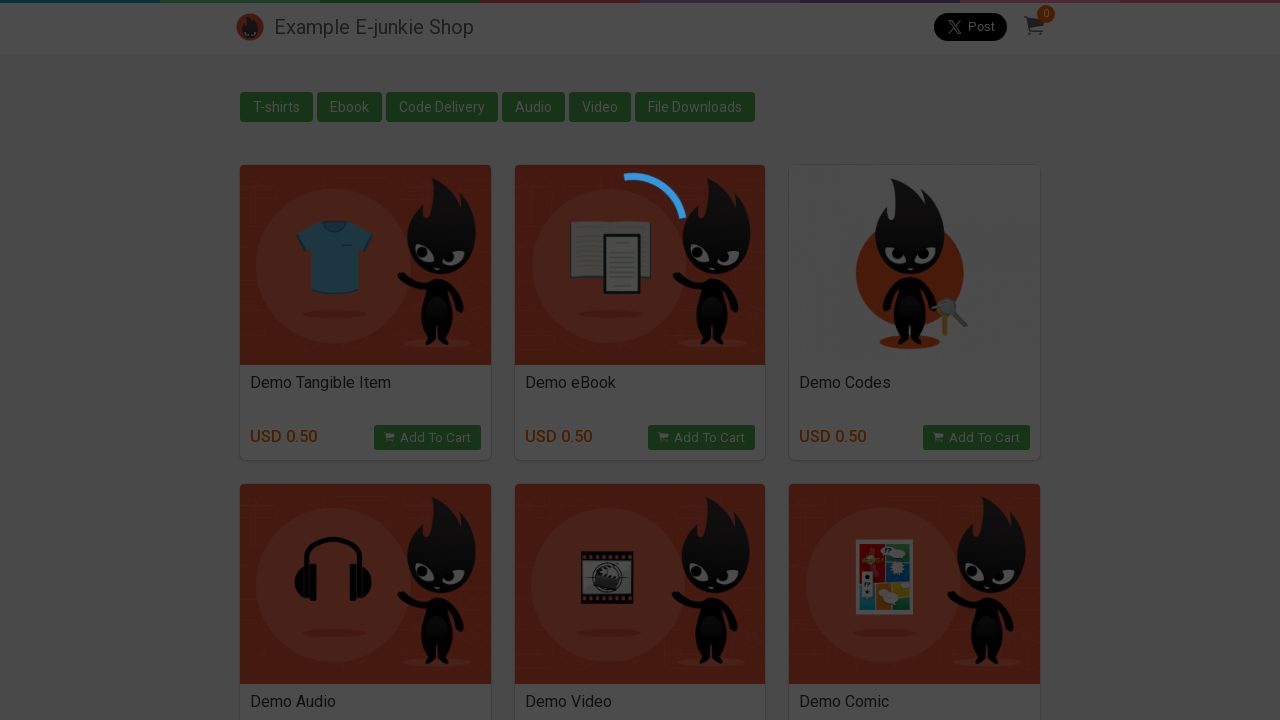

Cart overlay iframe loaded successfully
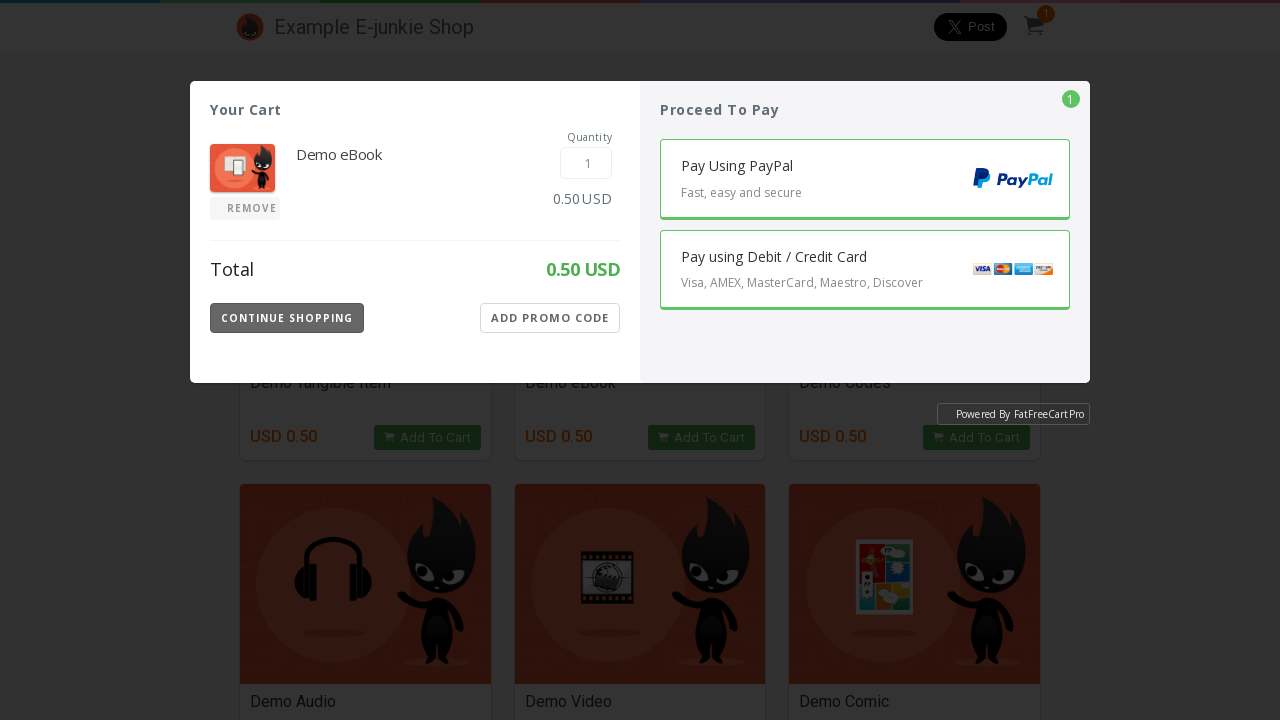

Located and switched to cart iframe
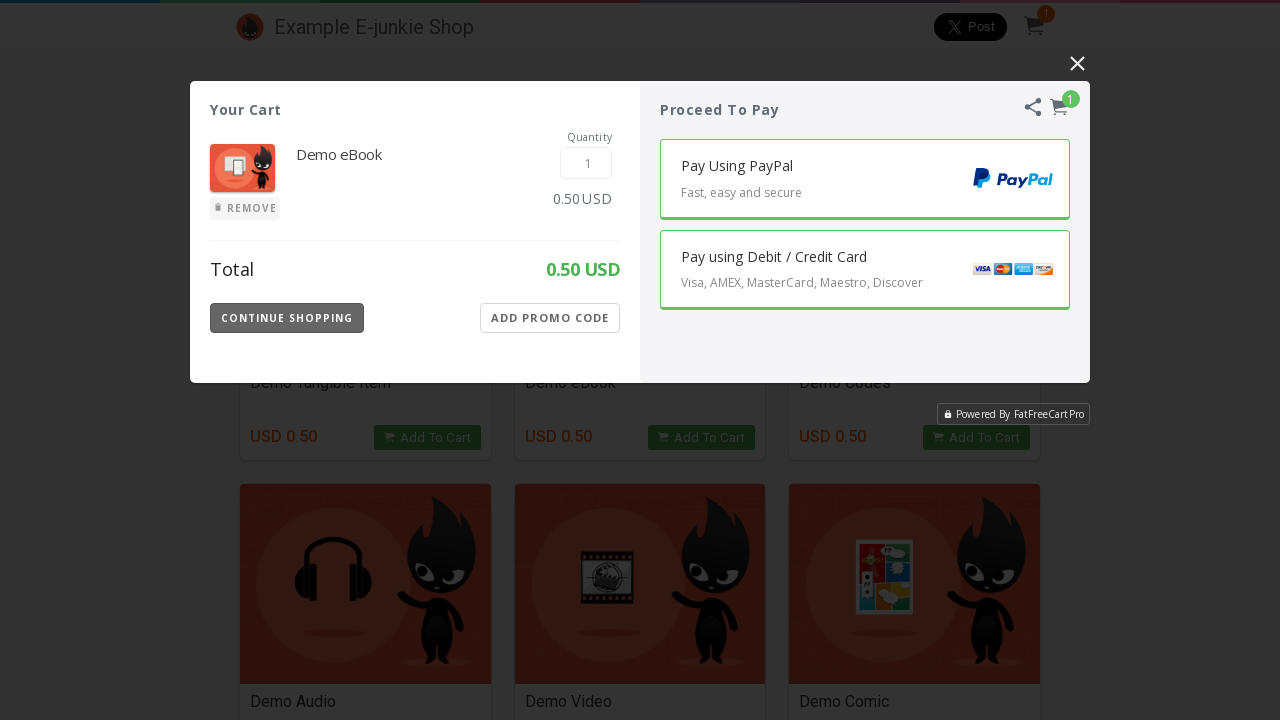

Clicked 'Show Promo Code' button at (550, 318) on iframe[class='EJIframeV3 EJOverlayV3'] >> internal:control=enter-frame >> button
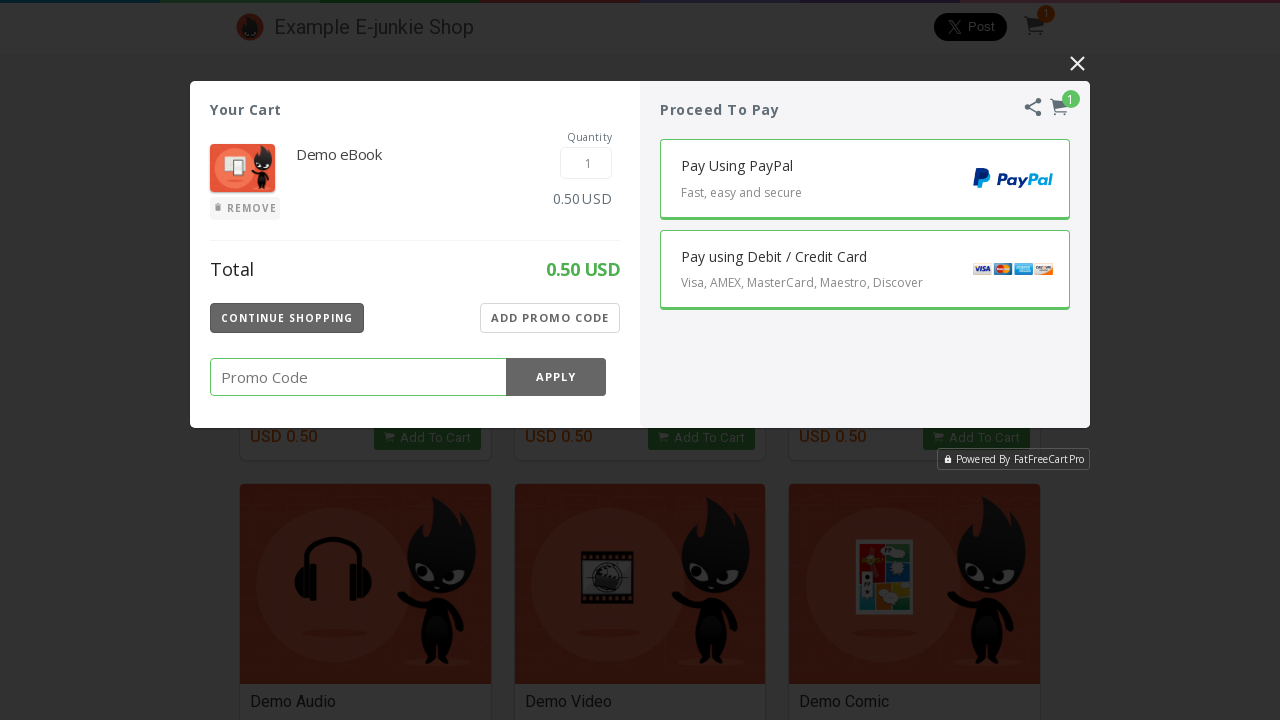

Entered invalid promo code '123456789' in the promo code field on iframe[class='EJIframeV3 EJOverlayV3'] >> internal:control=enter-frame >> input[
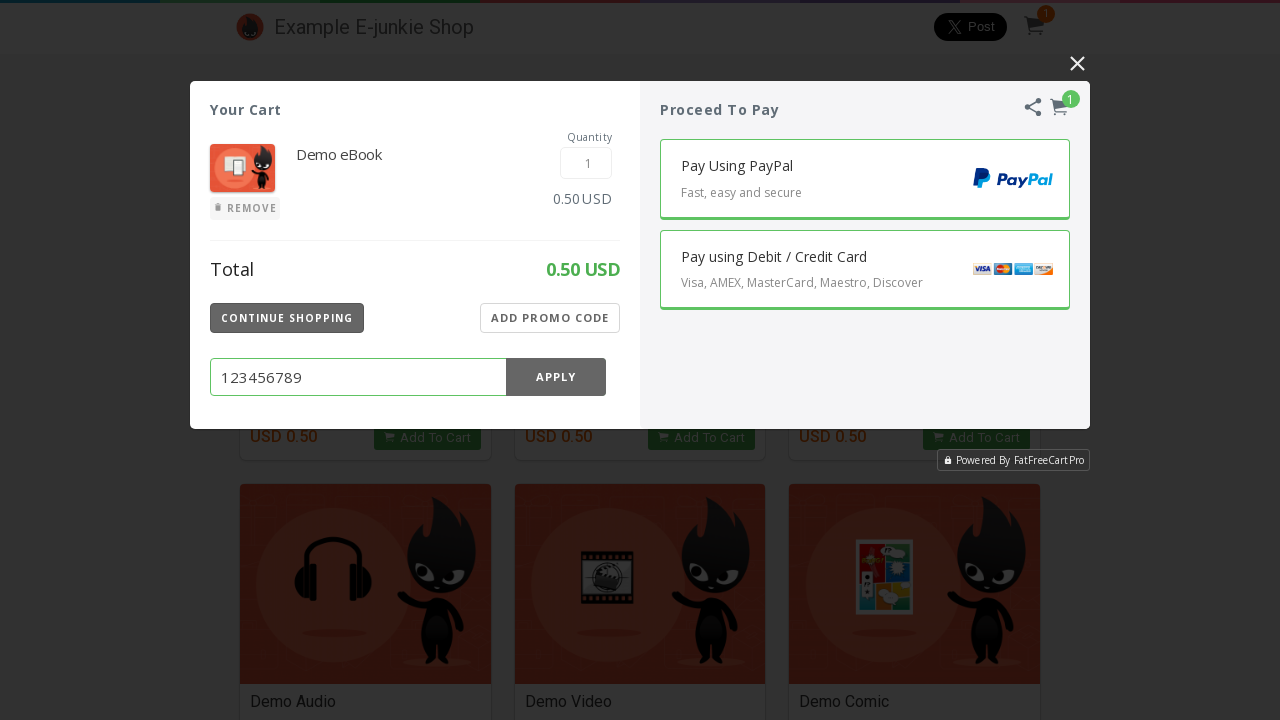

Clicked 'Apply' button to submit invalid promo code at (556, 377) on iframe[class='EJIframeV3 EJOverlayV3'] >> internal:control=enter-frame >> button
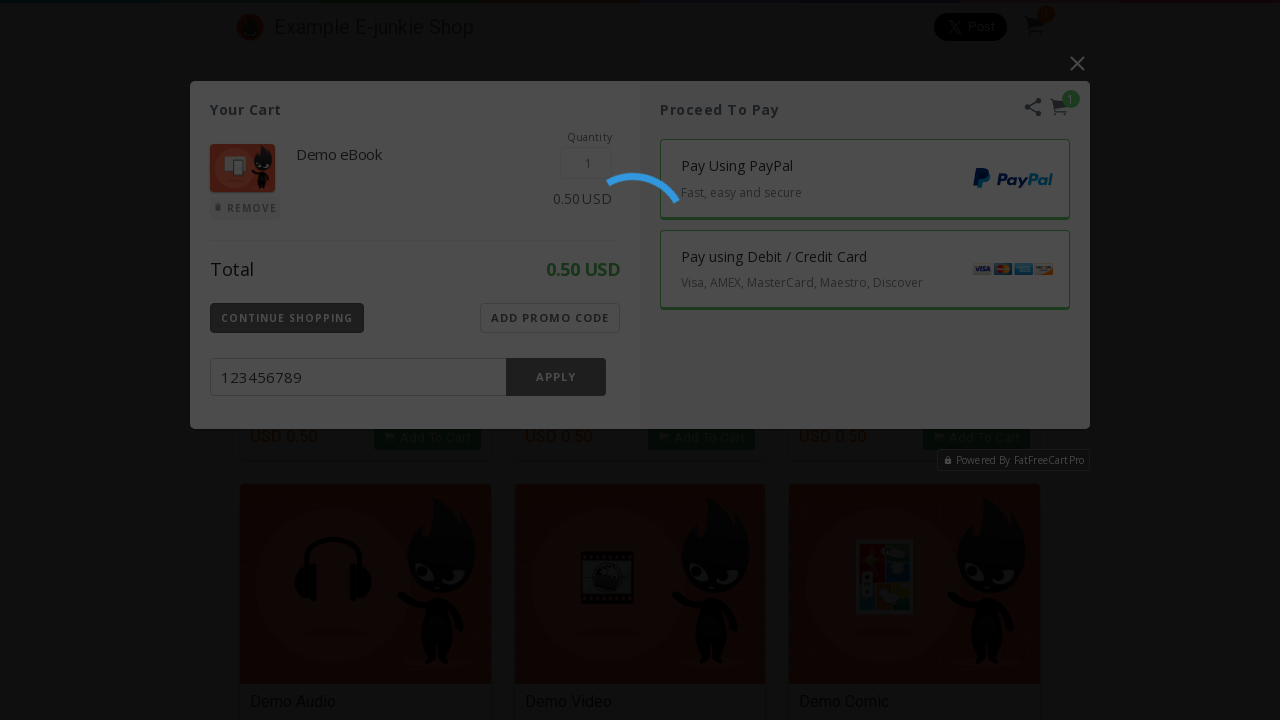

Located error message element
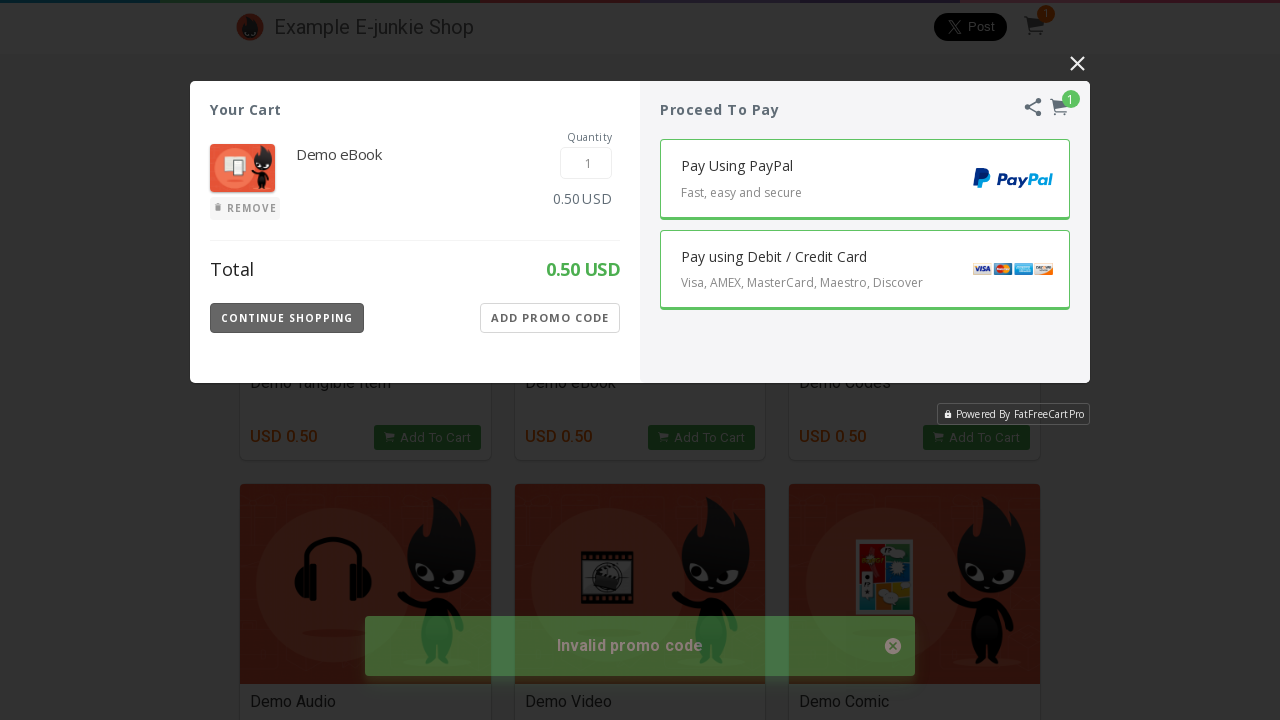

Verified error message is visible
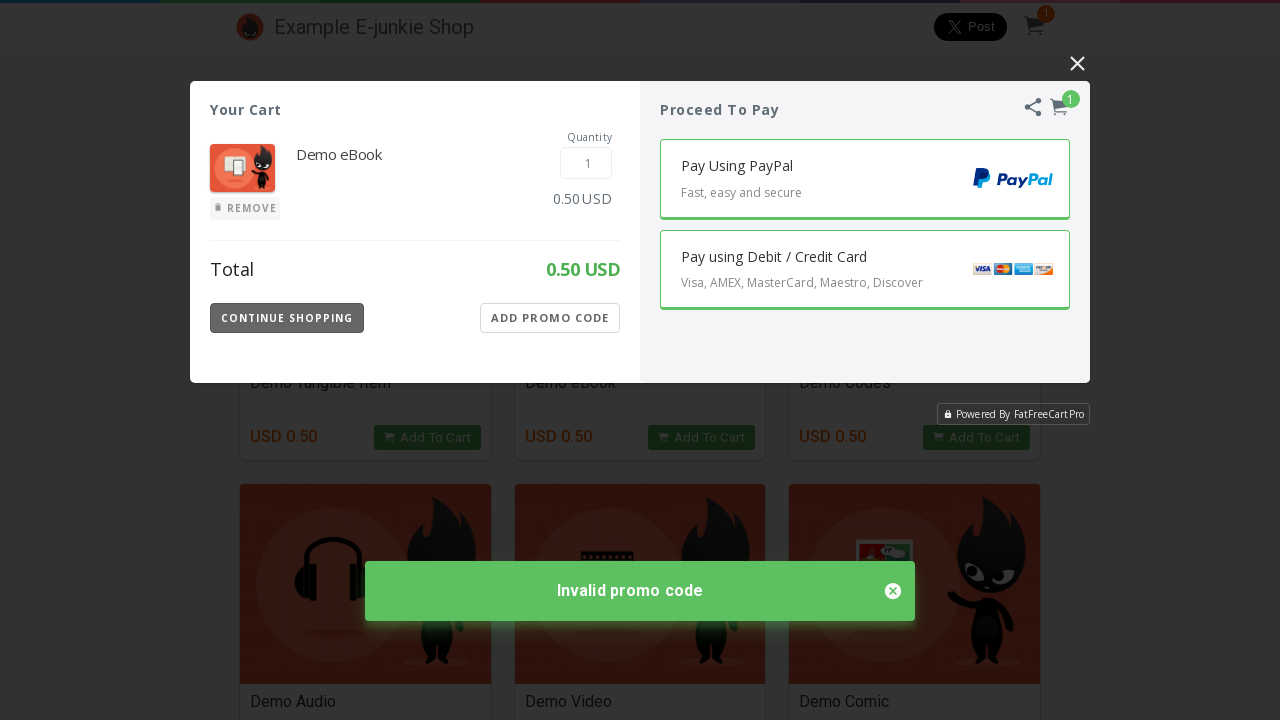

Confirmed error message text contains 'Invalid promo code'
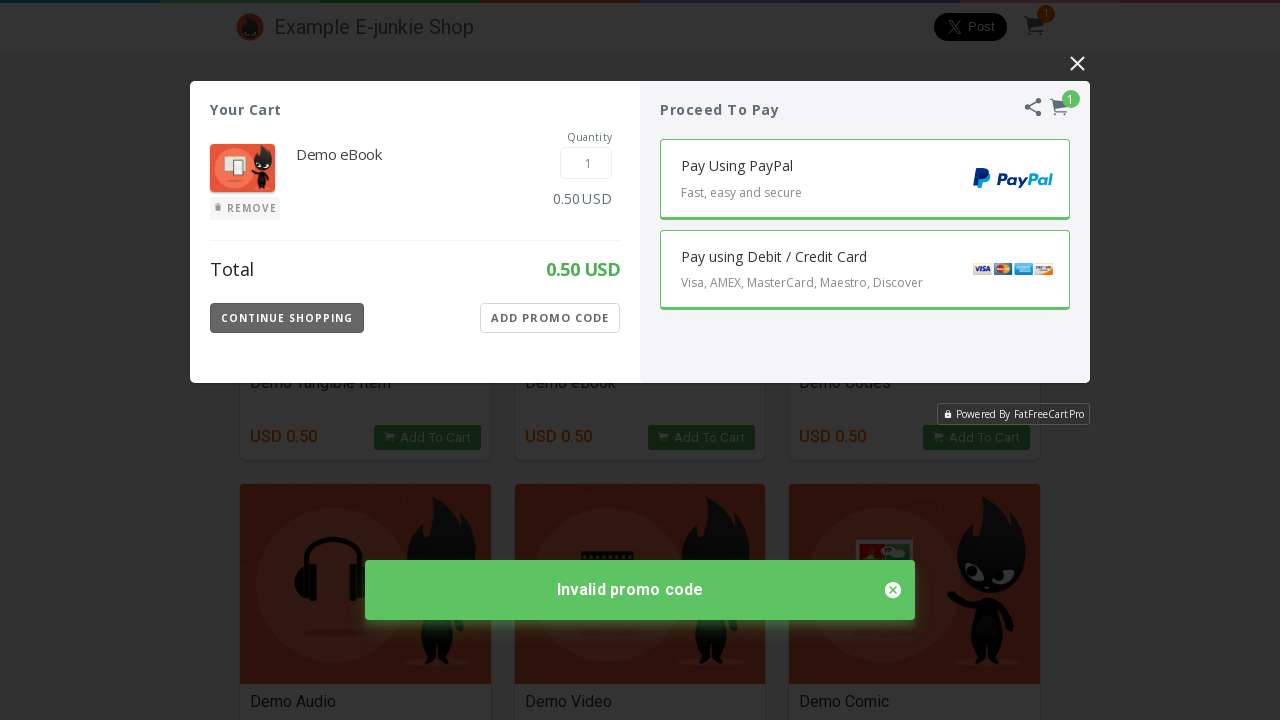

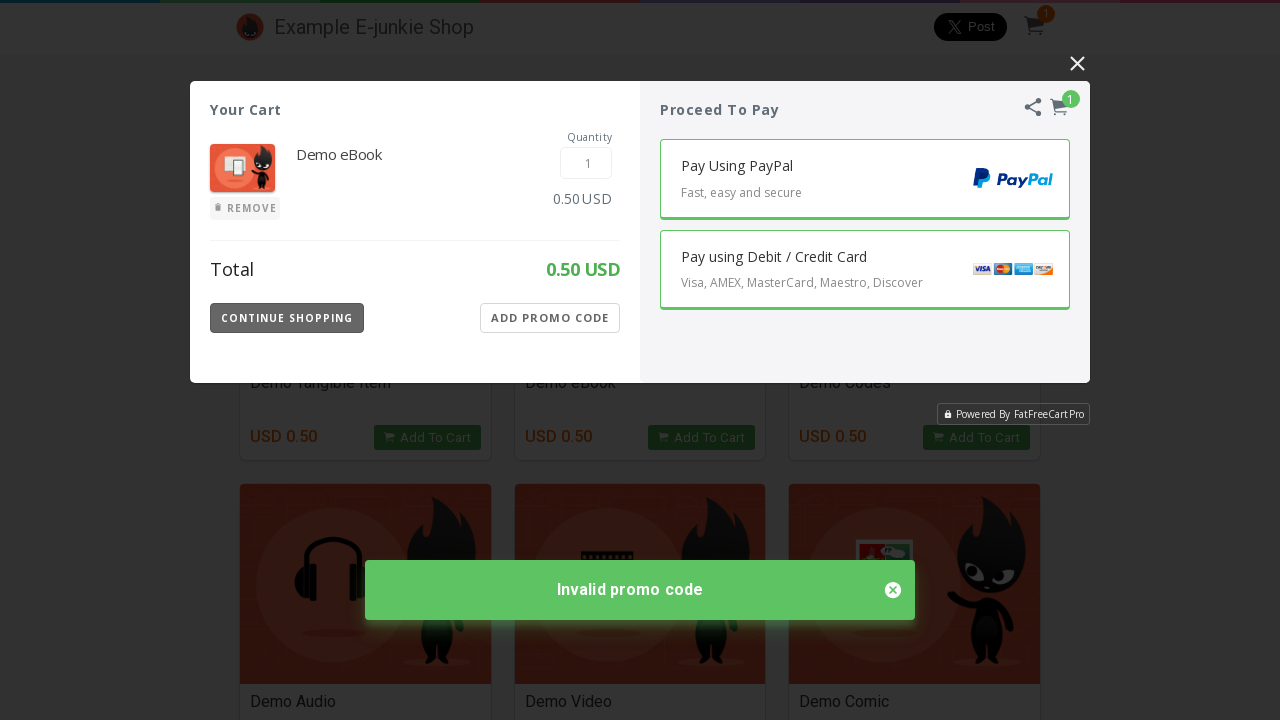